Tests that a Gcores radio/podcast detail page loads correctly by verifying the URL and checking that no HTTP error codes are present.

Starting URL: https://www.gcores.com/radios/169168

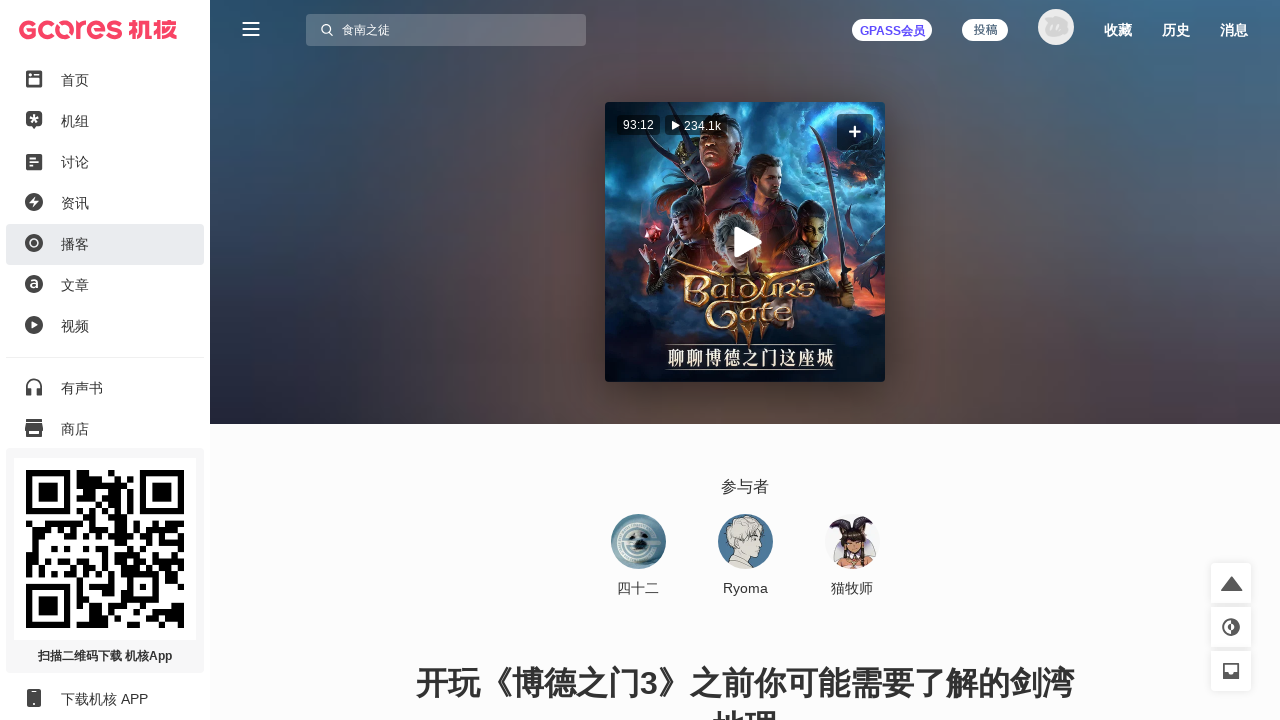

Page loaded to domcontentloaded state
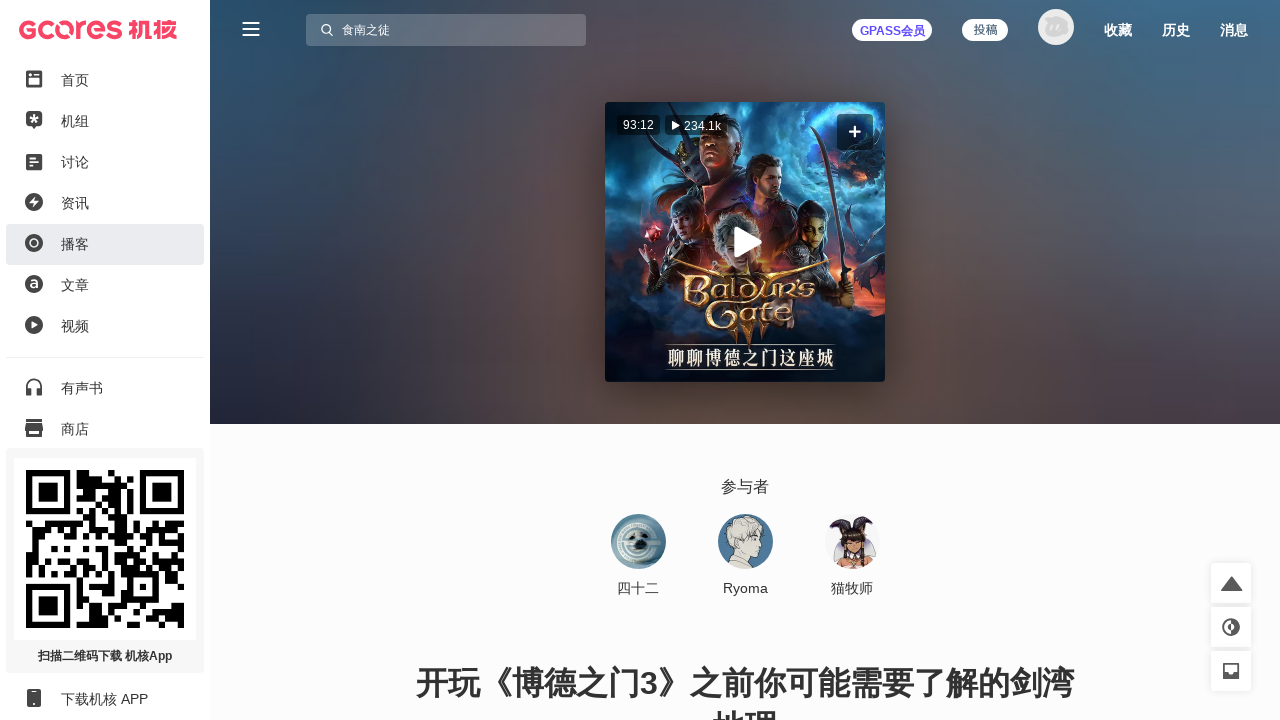

Verified URL contains https://www.gcores.com/radios/169168
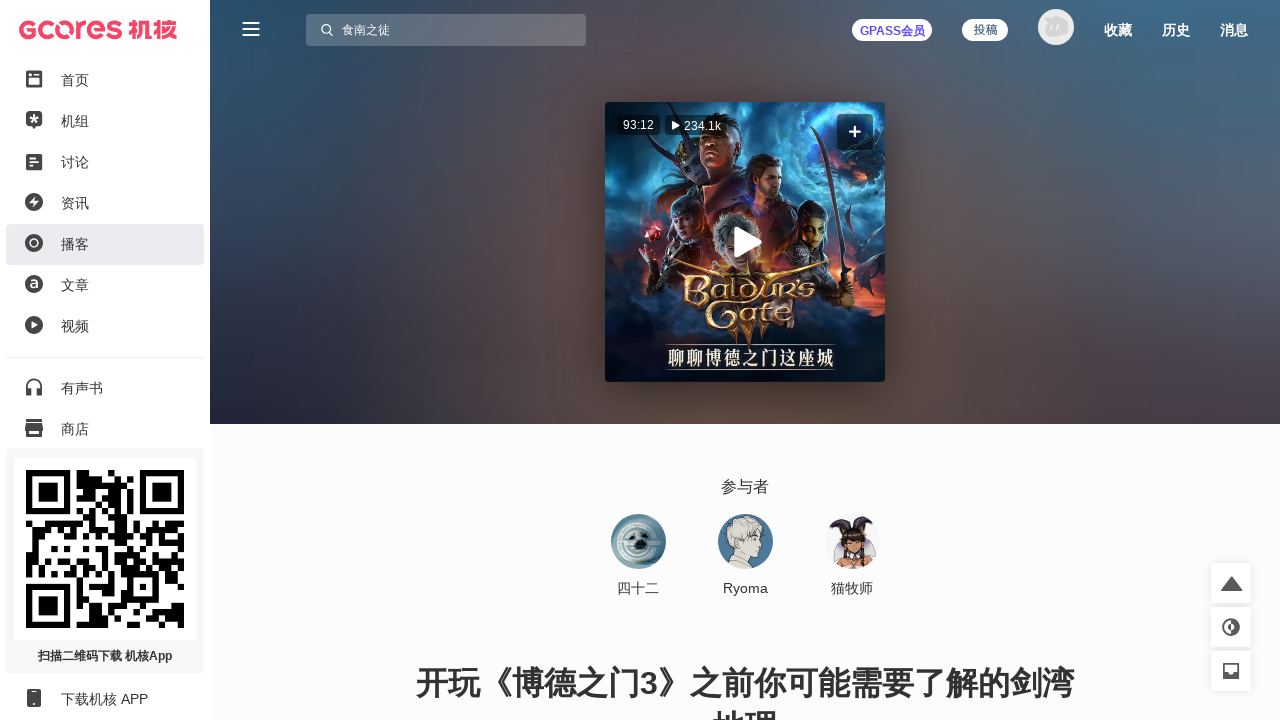

Radio detail page content loaded successfully
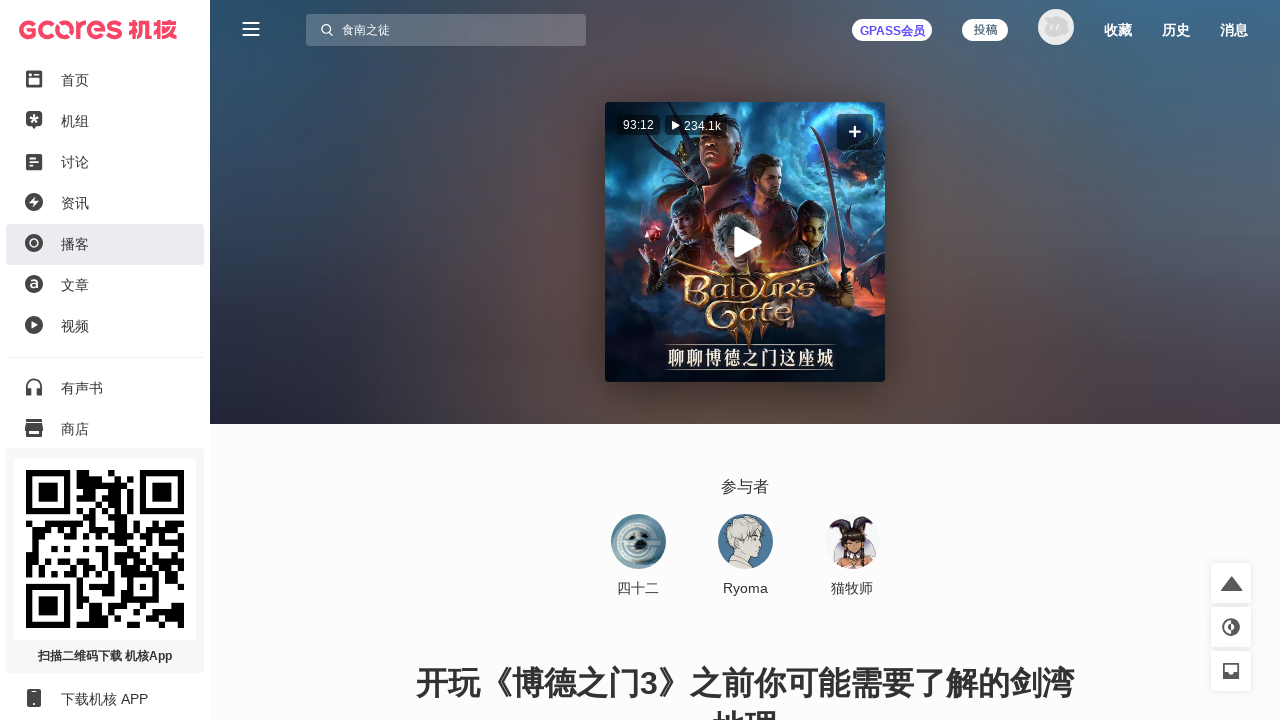

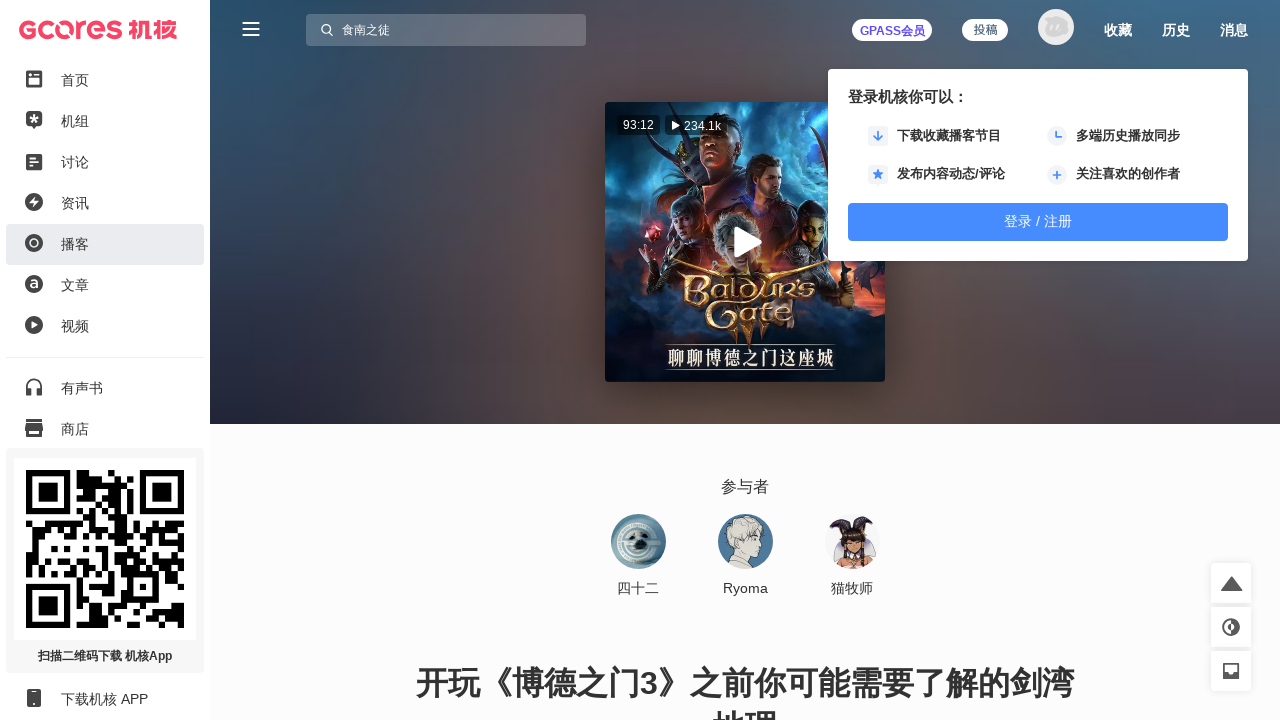